Tests JavaScript scroll functionality by scrolling to the bottom of the page and then scrolling by specific pixels

Starting URL: https://demo.automationtesting.in/Register.html

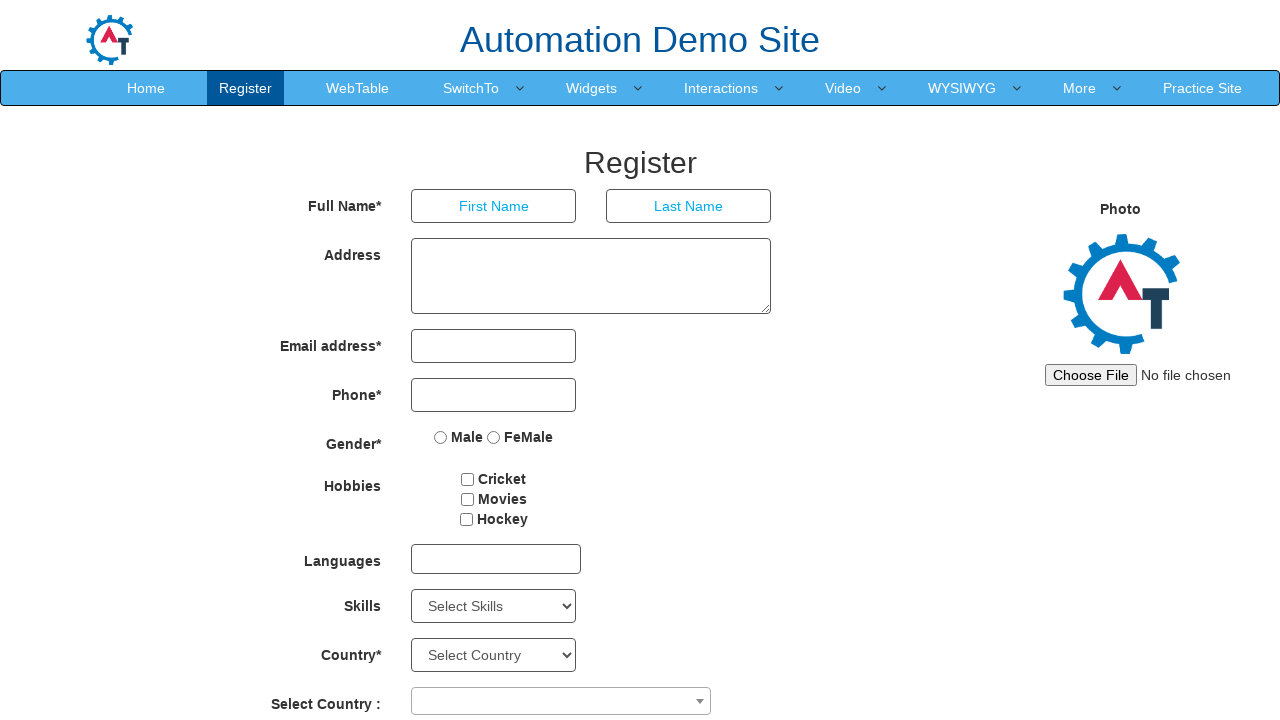

Password field became visible
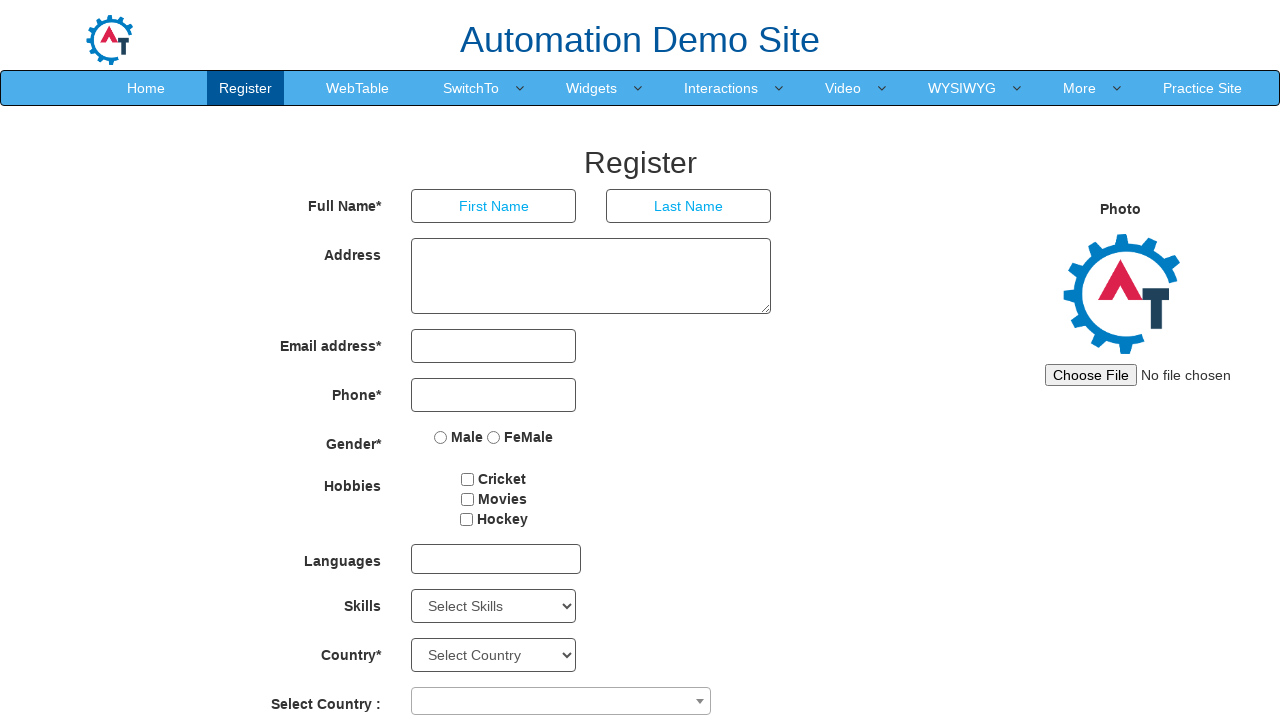

Scrolled to bottom of page using JavaScript
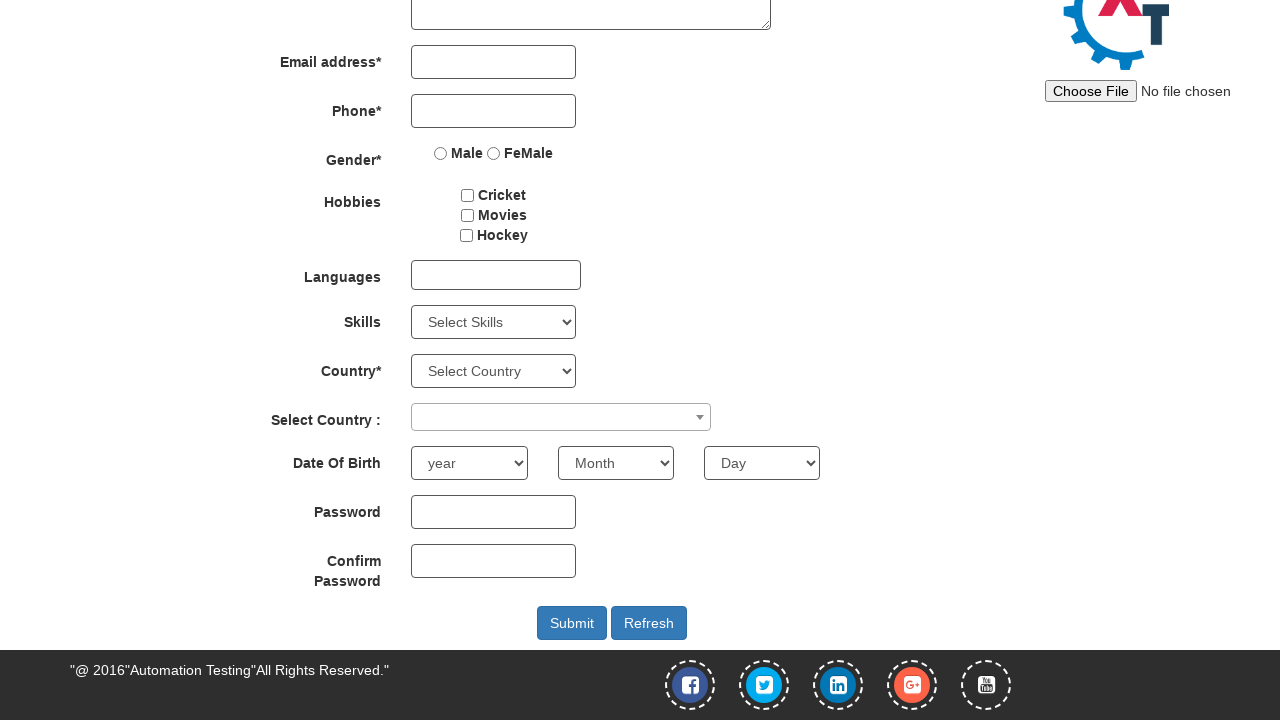

Scrolled up by 500 pixels using JavaScript
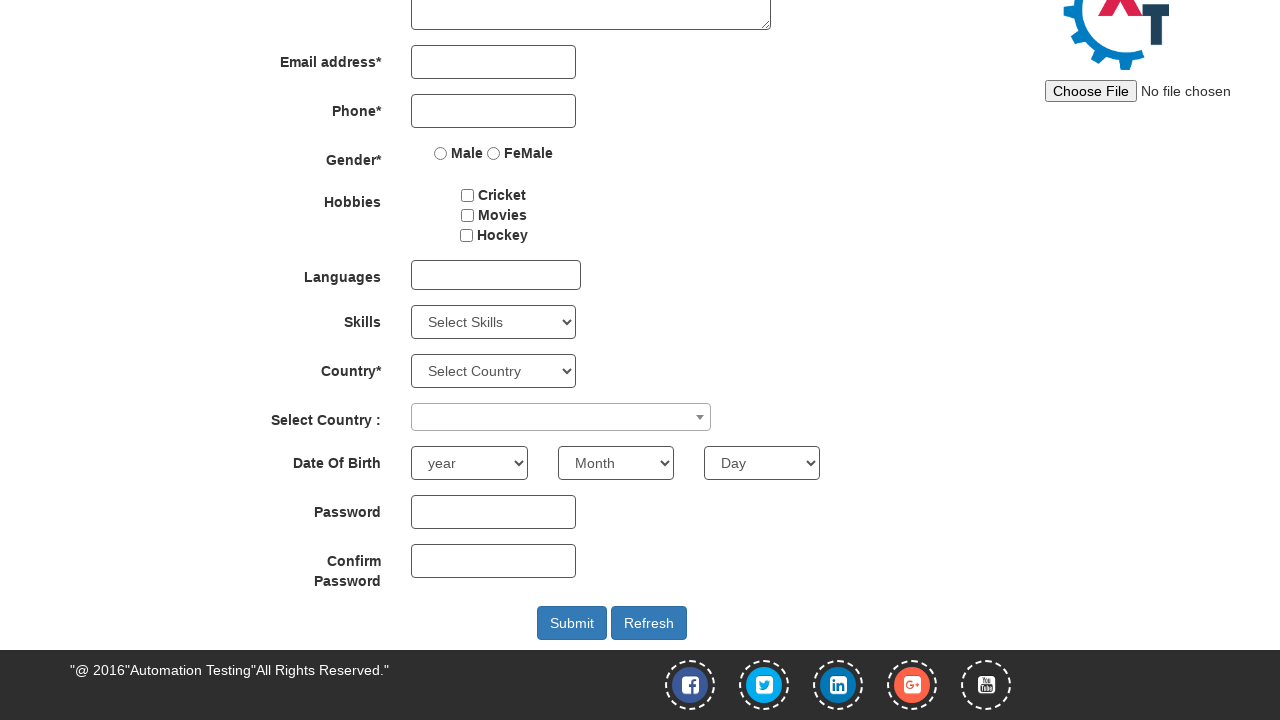

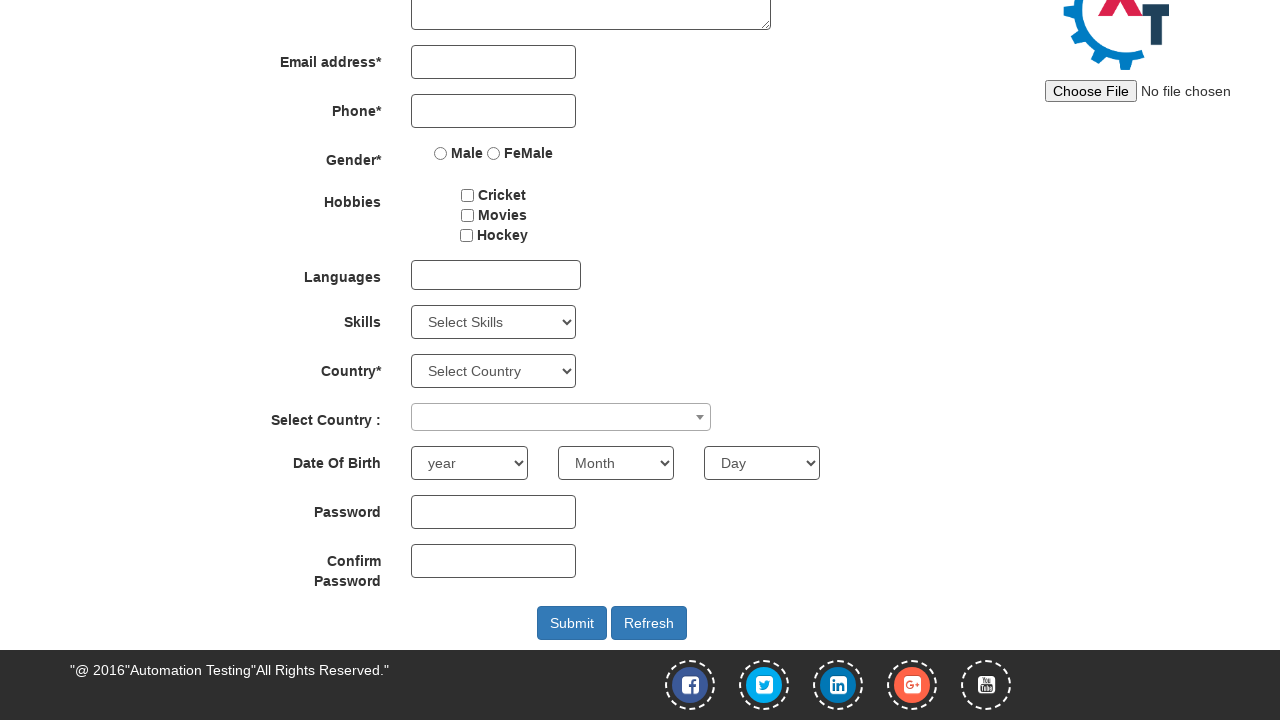